Tests drag and drop functionality by dragging acceptable and non-acceptable elements to a drop zone and verifying the text changes appropriately

Starting URL: https://testotomasyonu.com/droppable

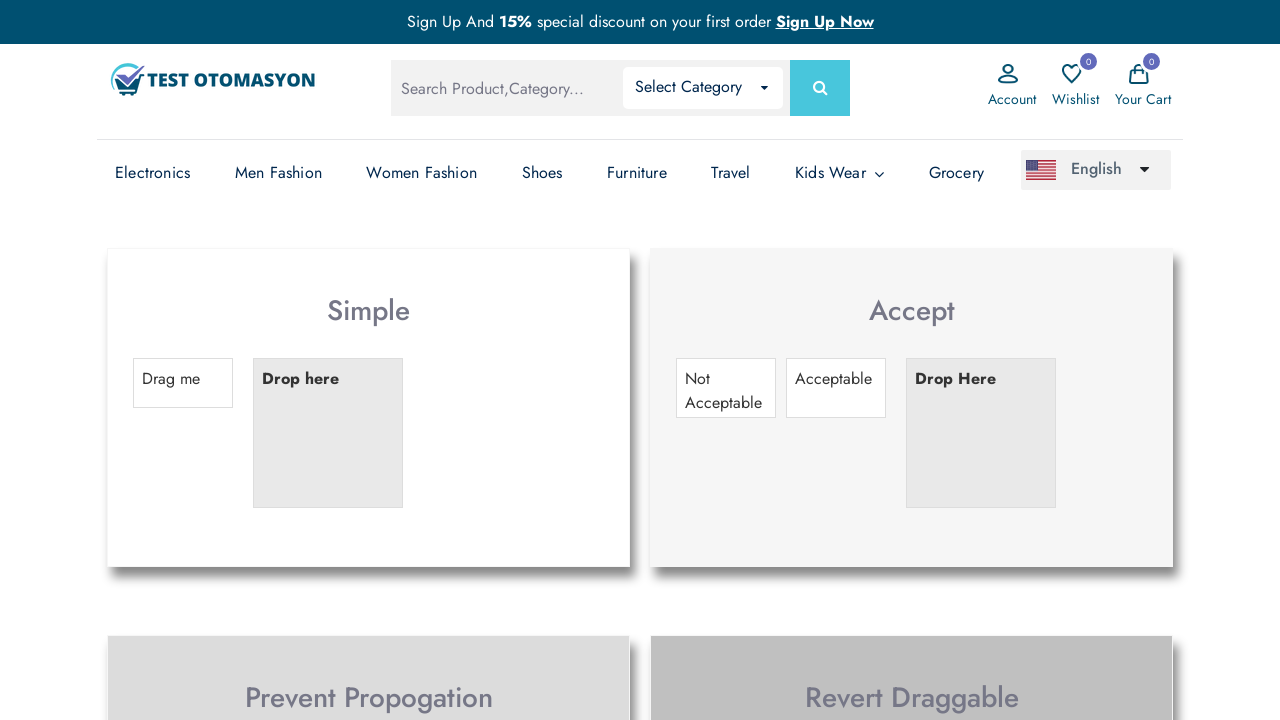

Navigated to droppable test page
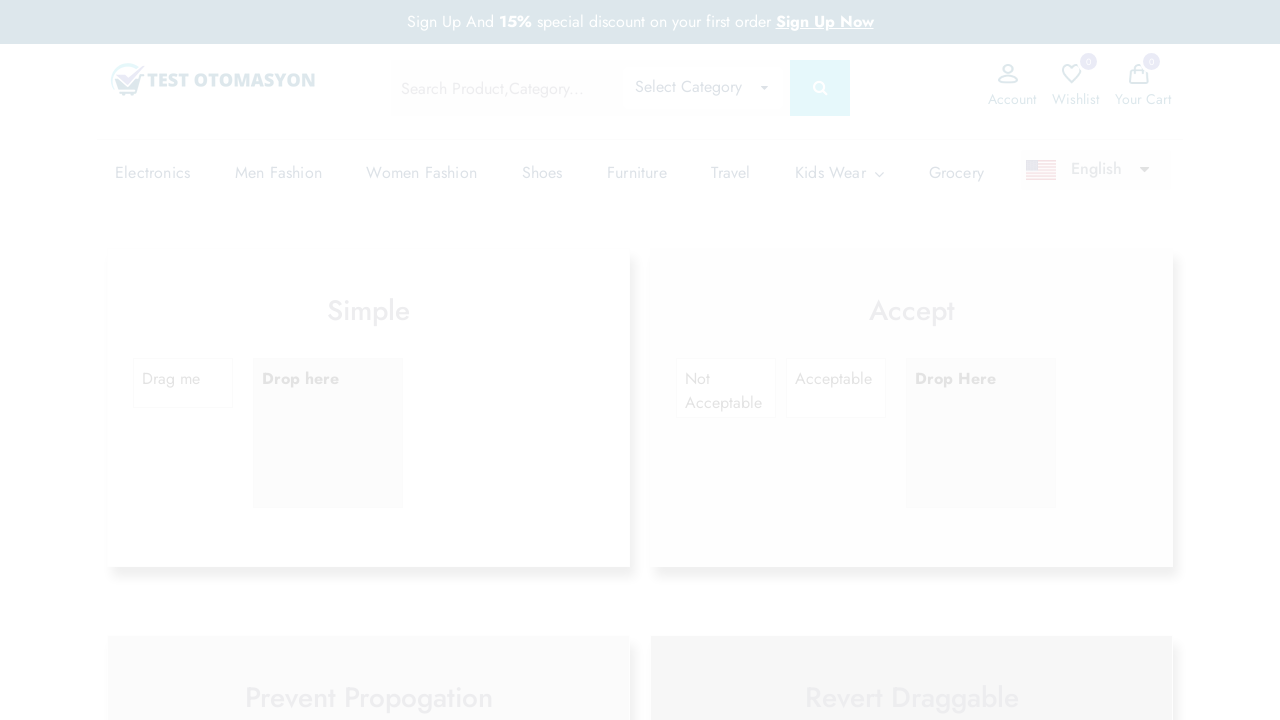

Dragged acceptable element to drop zone at (981, 433)
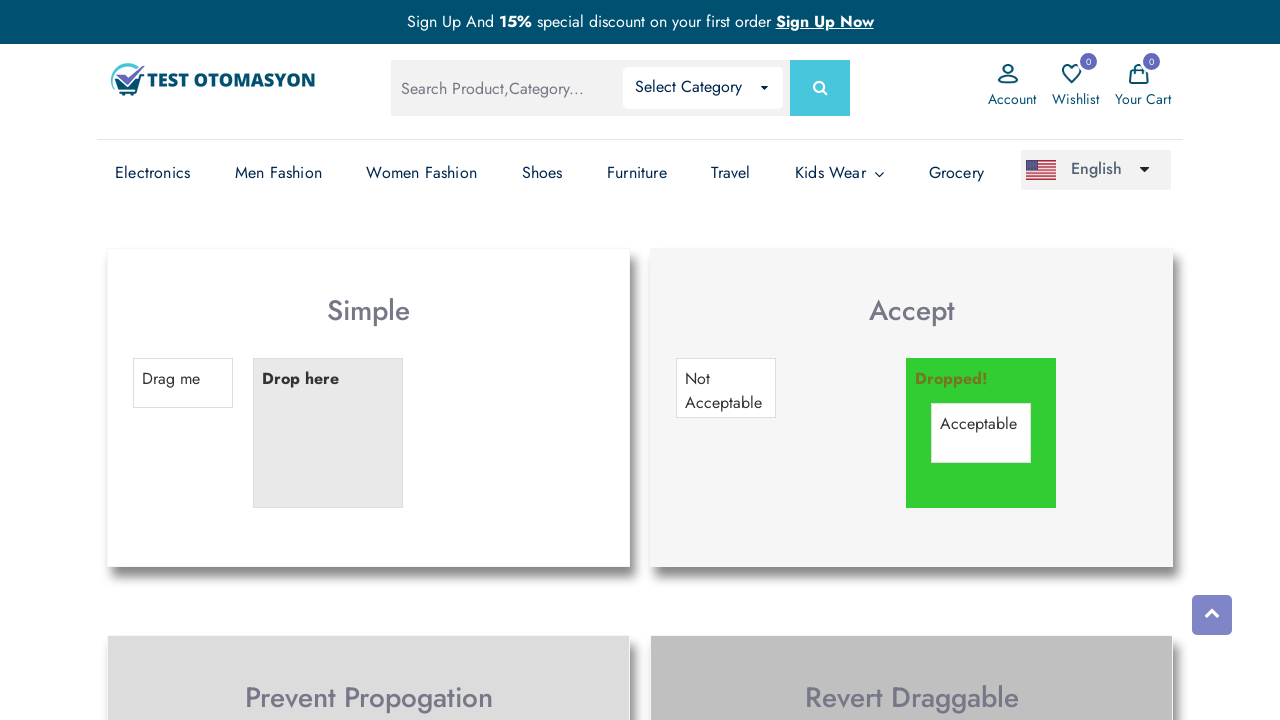

Verified 'Dropped!' text appeared after dropping acceptable element
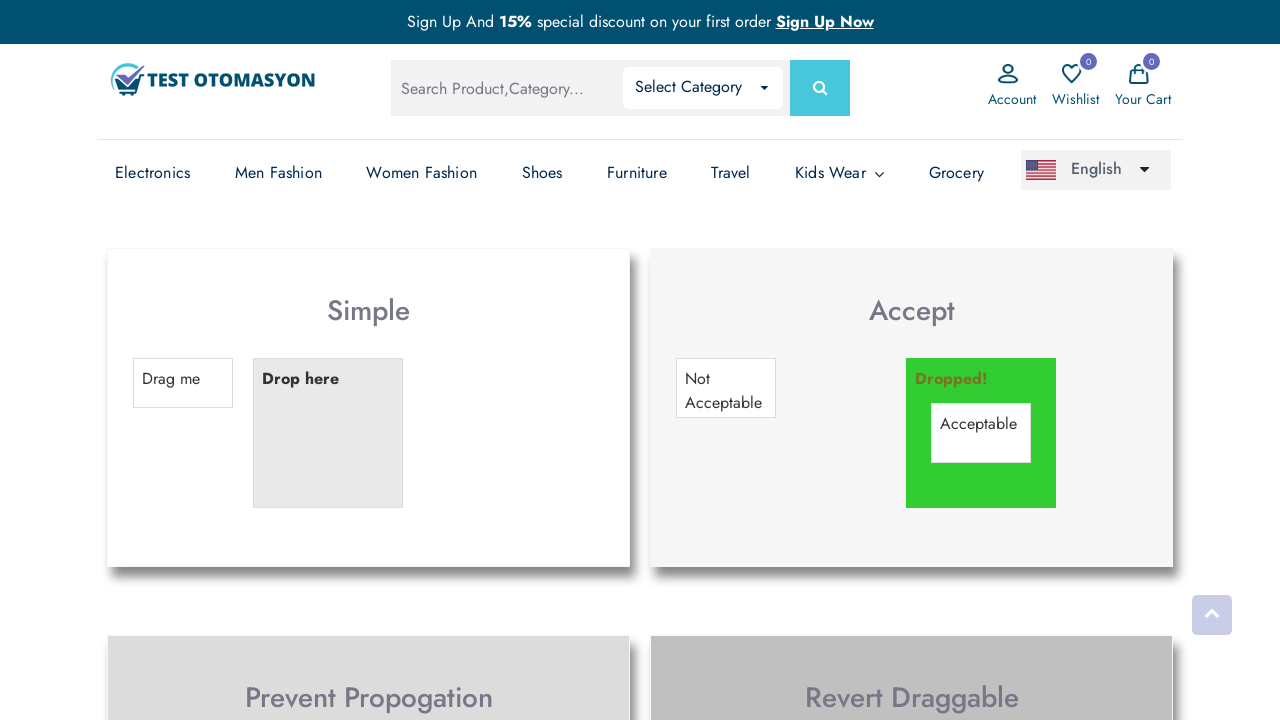

Reloaded the page
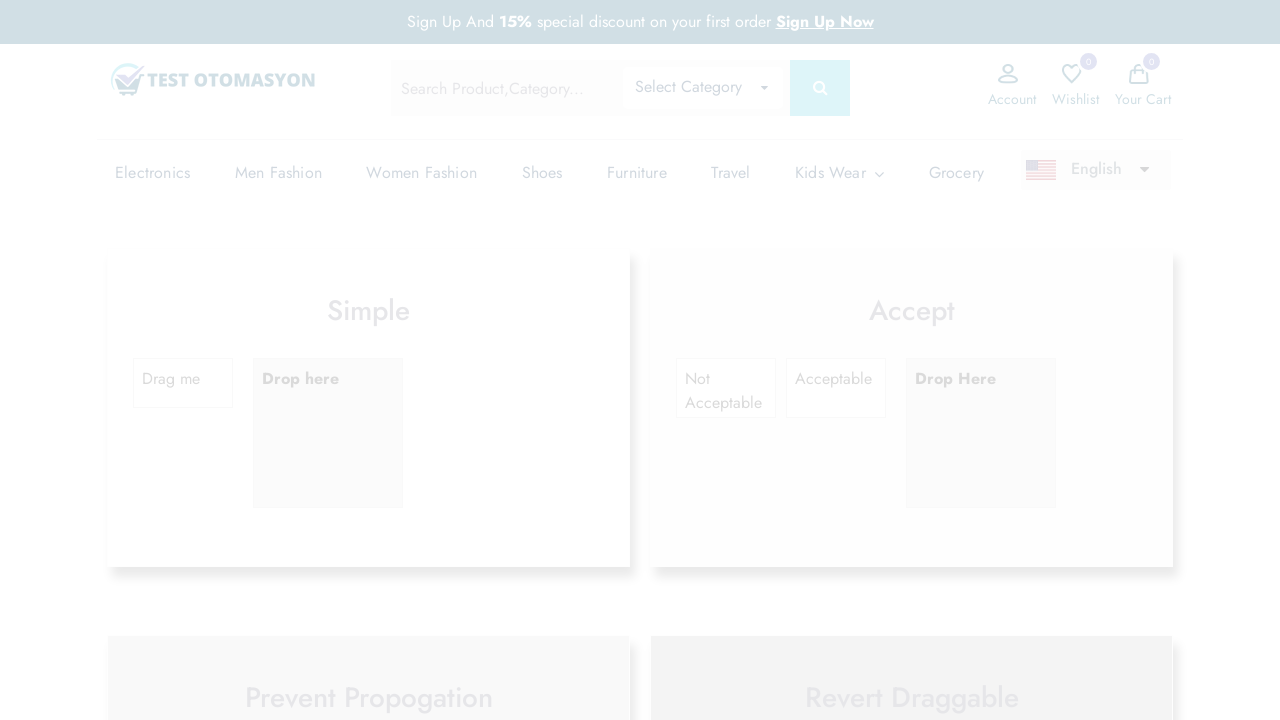

Dragged non-acceptable element to drop zone at (981, 402)
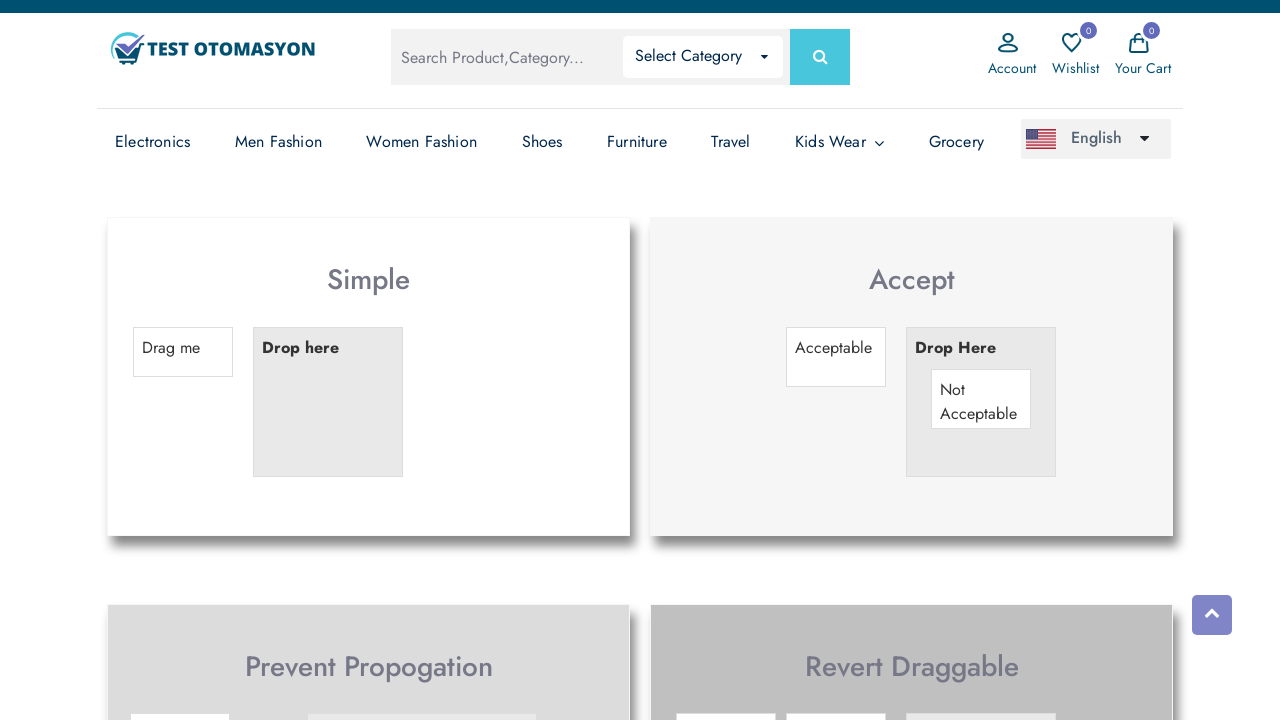

Verified 'Drop Here' text remained unchanged after dropping non-acceptable element
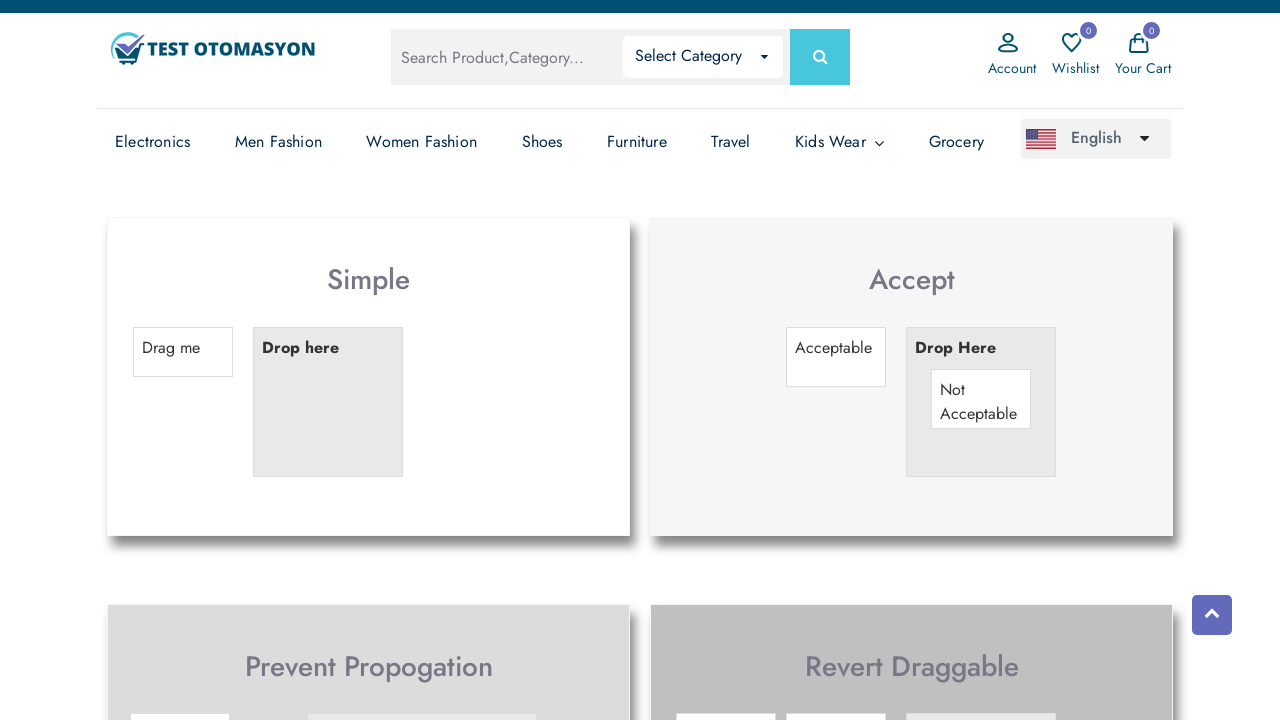

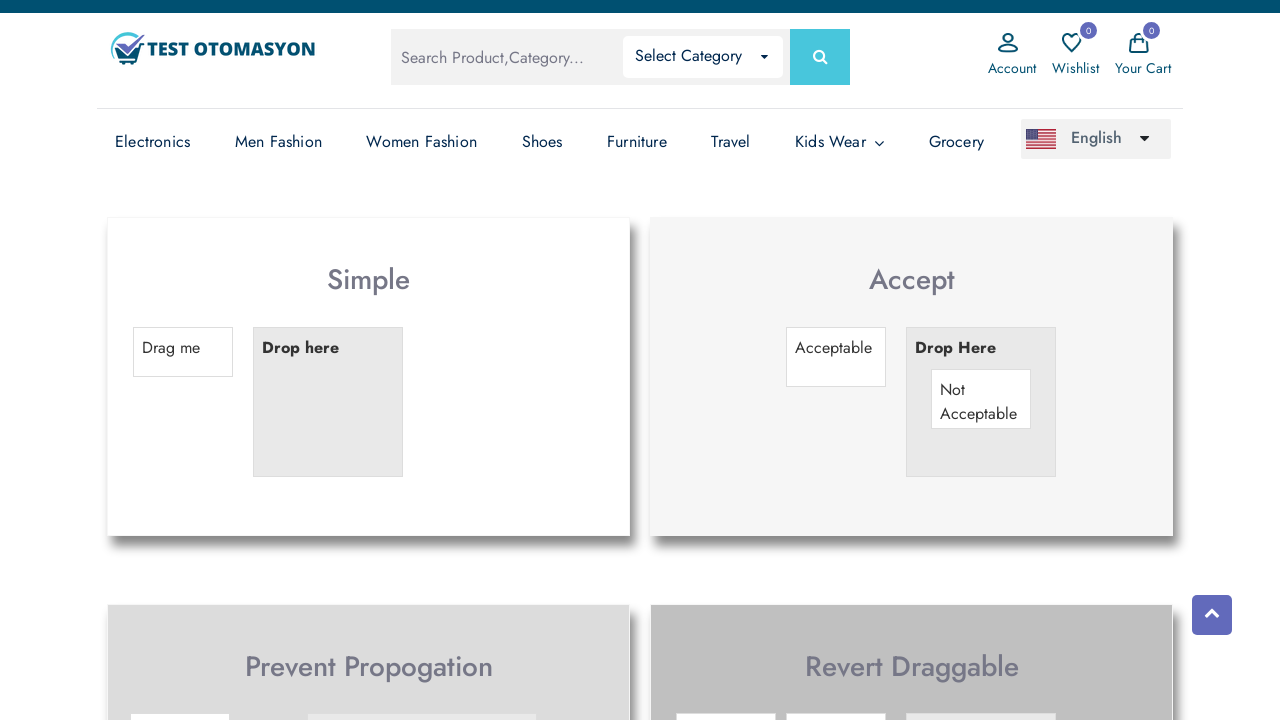